Solves a math problem by reading two numbers from the page, calculating their sum, and selecting the answer from a dropdown

Starting URL: http://suninjuly.github.io/selects2.html

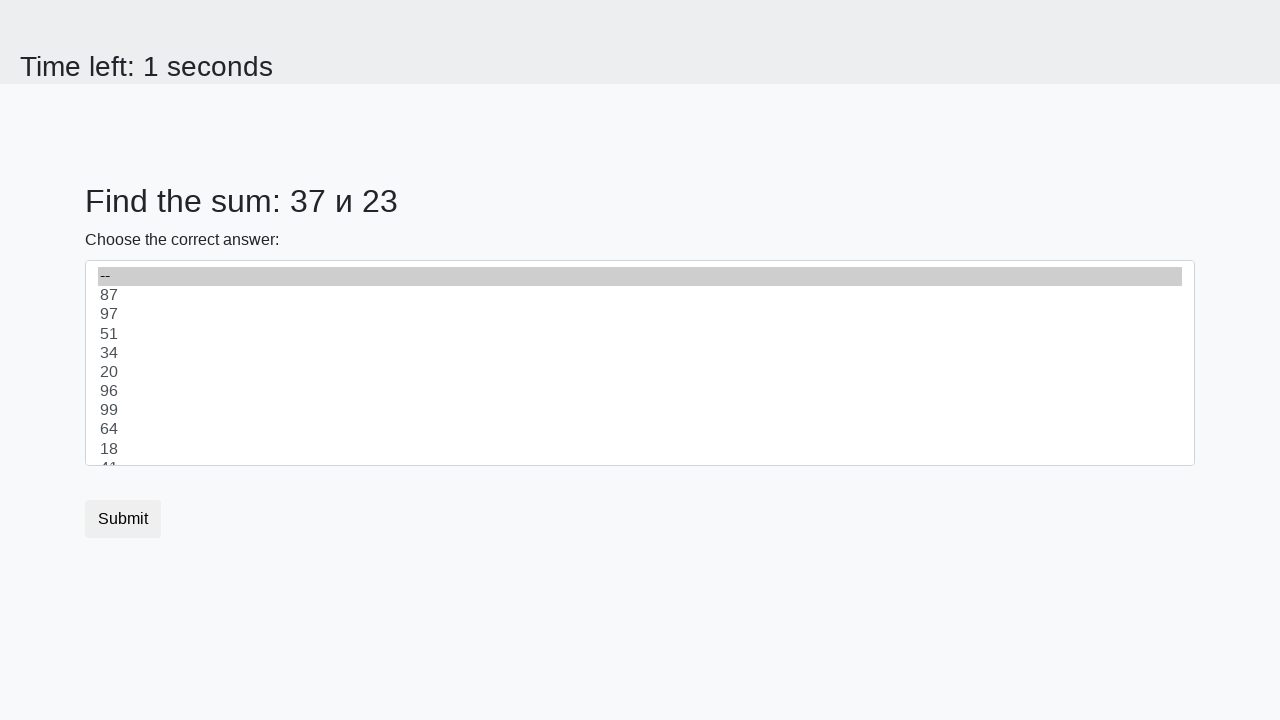

Read first number from #num1 element
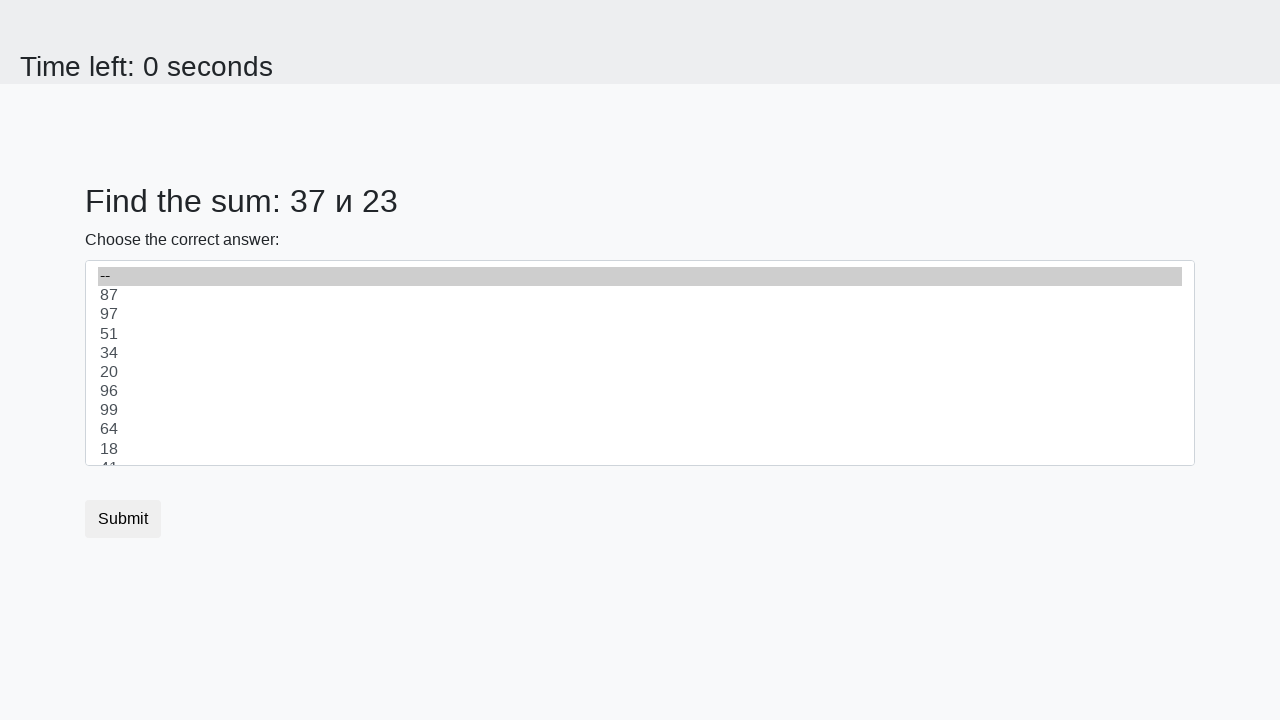

Read second number from #num2 element
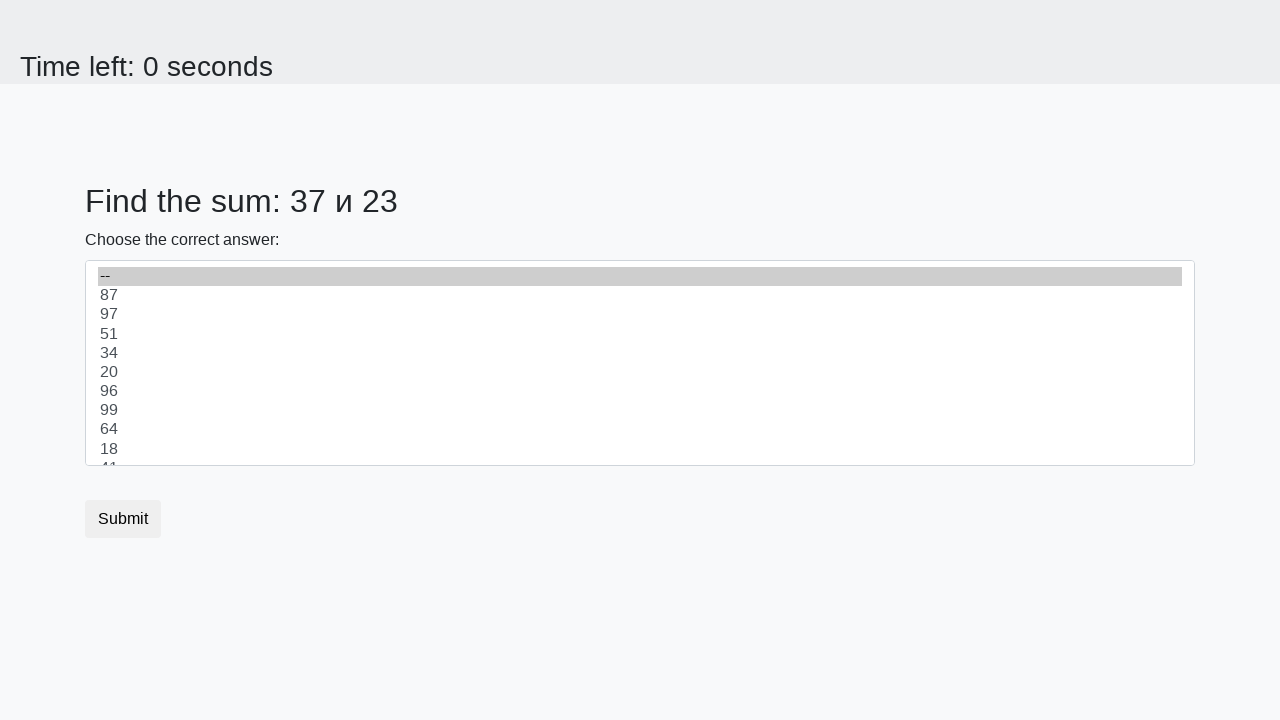

Calculated sum: 37 + 23 = 60
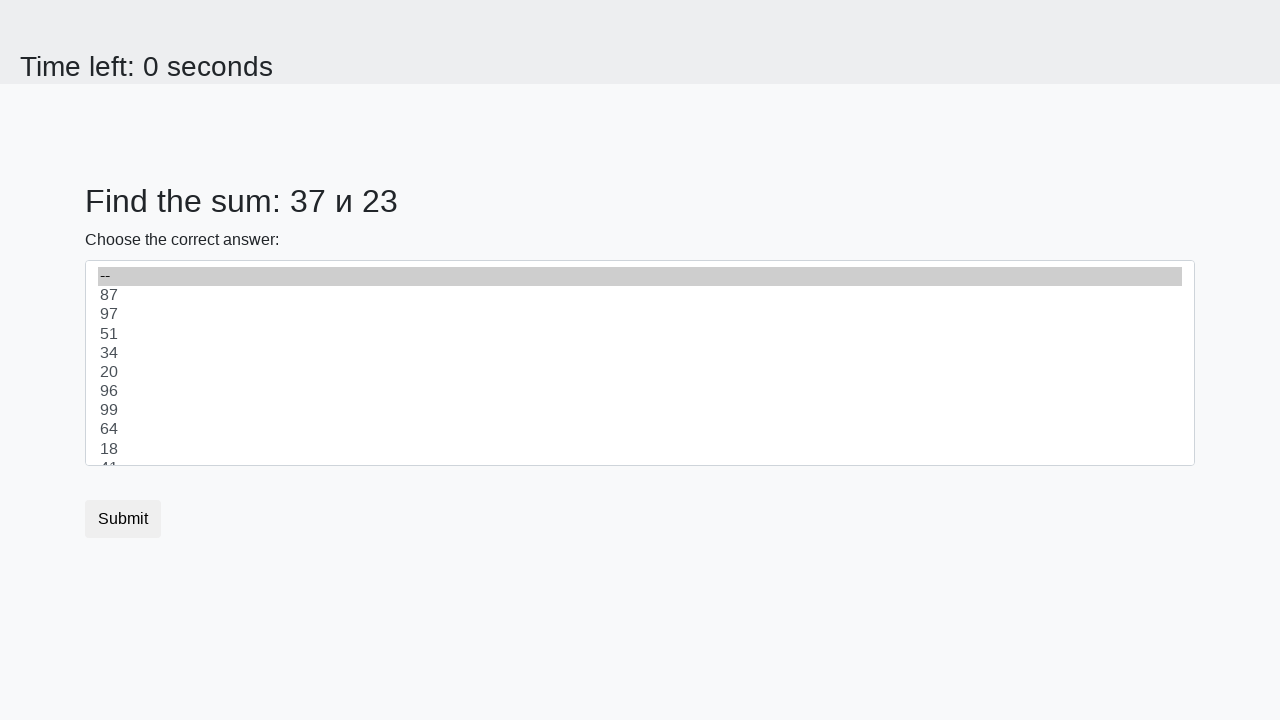

Selected answer 60 from dropdown on select
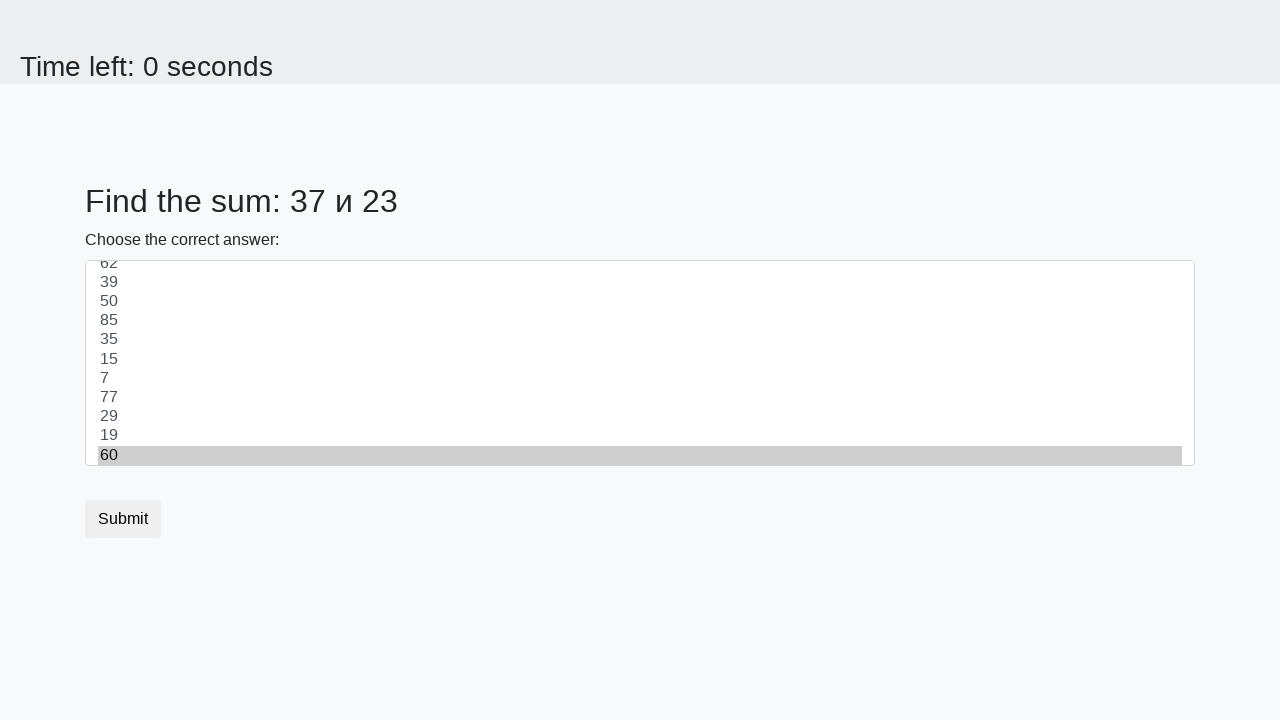

Clicked submit button to complete the test at (123, 519) on button.btn
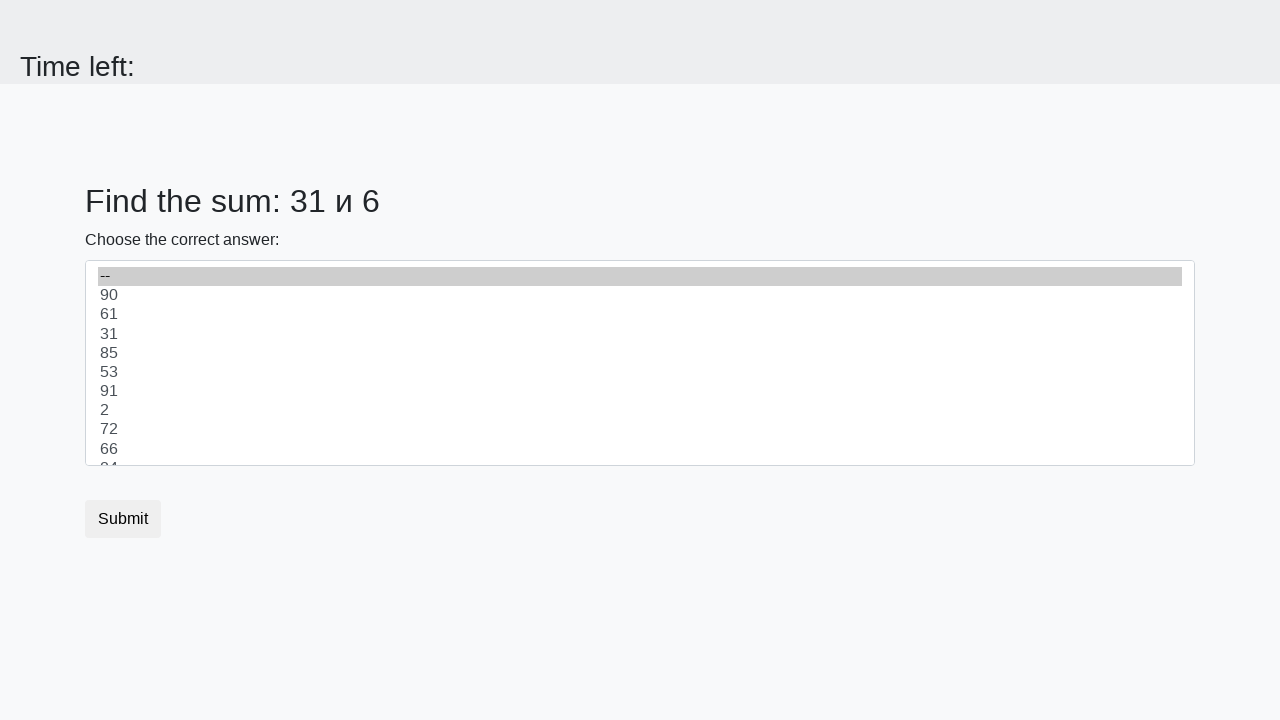

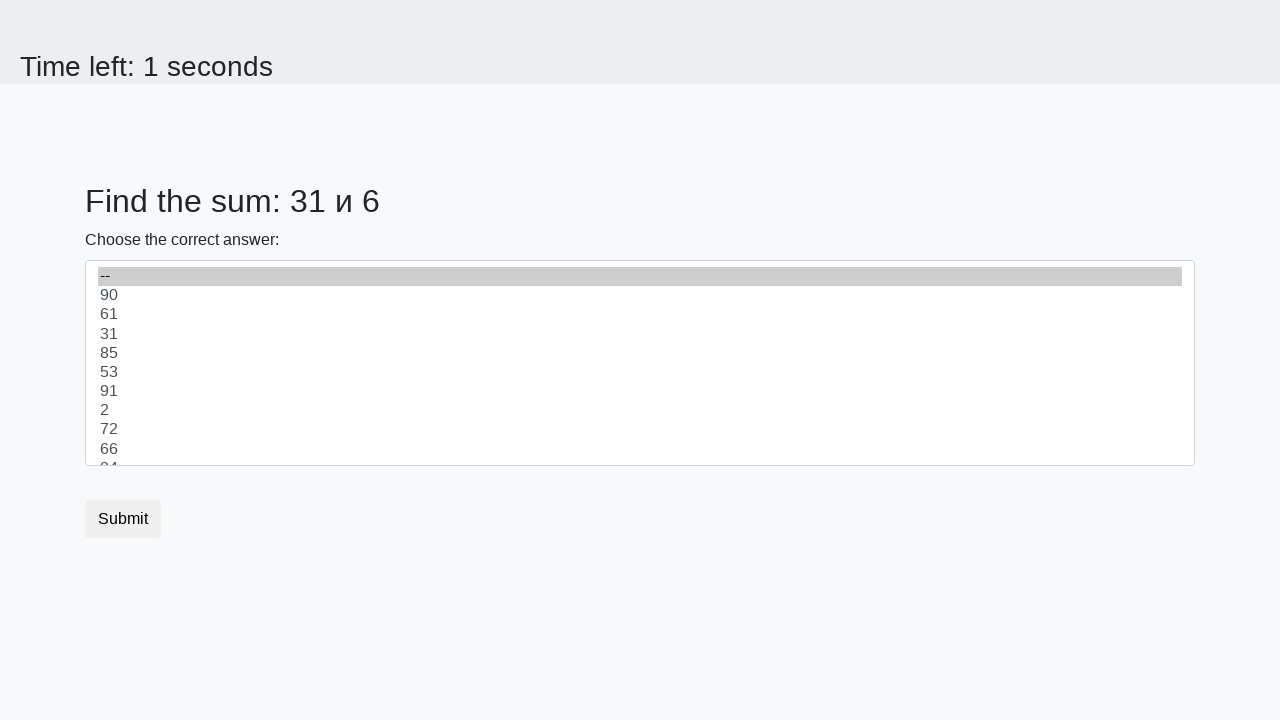